Tests navigation by clicking on the WebDriver documentation link on the Selenium homepage

Starting URL: https://www.selenium.dev/

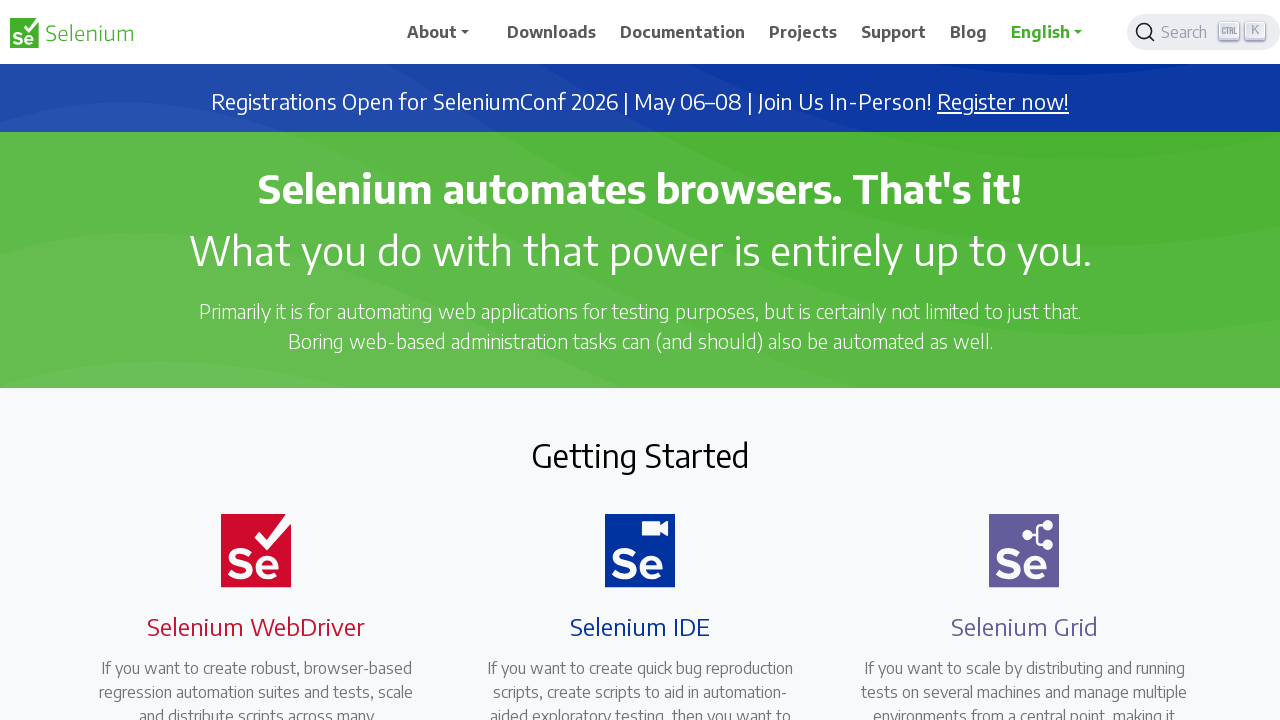

Navigated to Selenium homepage
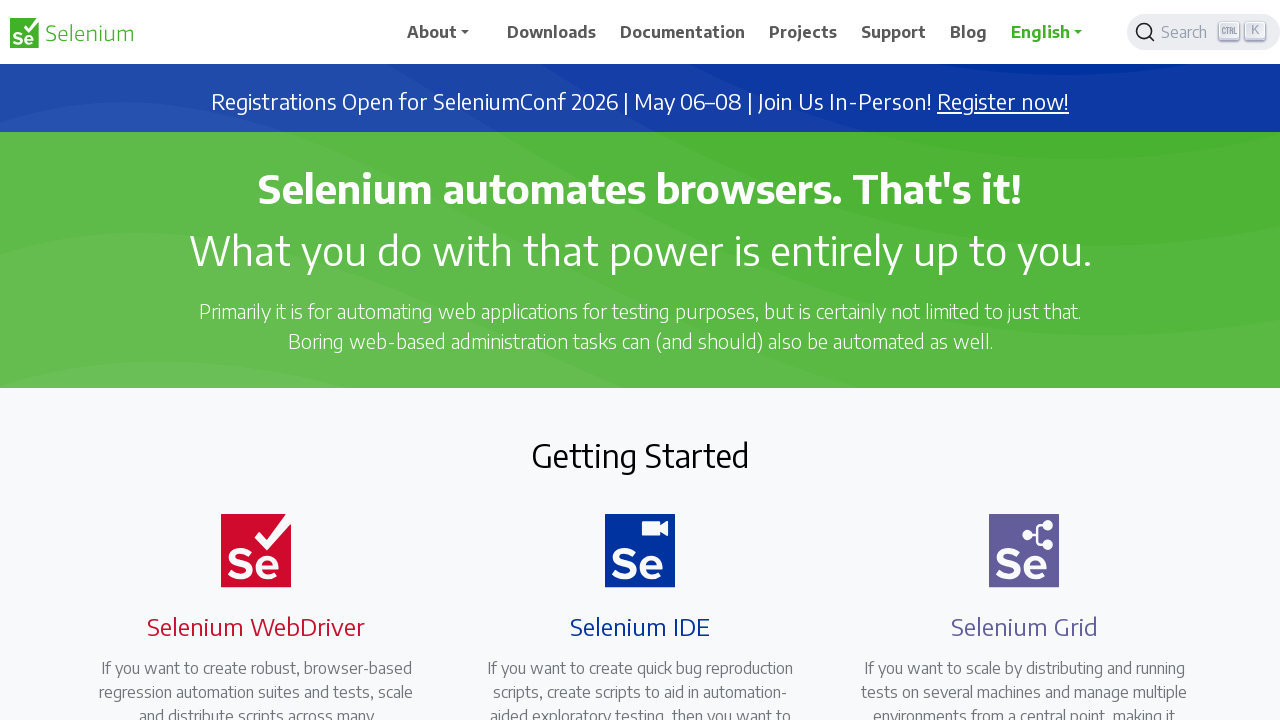

Clicked on the WebDriver documentation link at (244, 360) on a[href='/documentation/webdriver/']
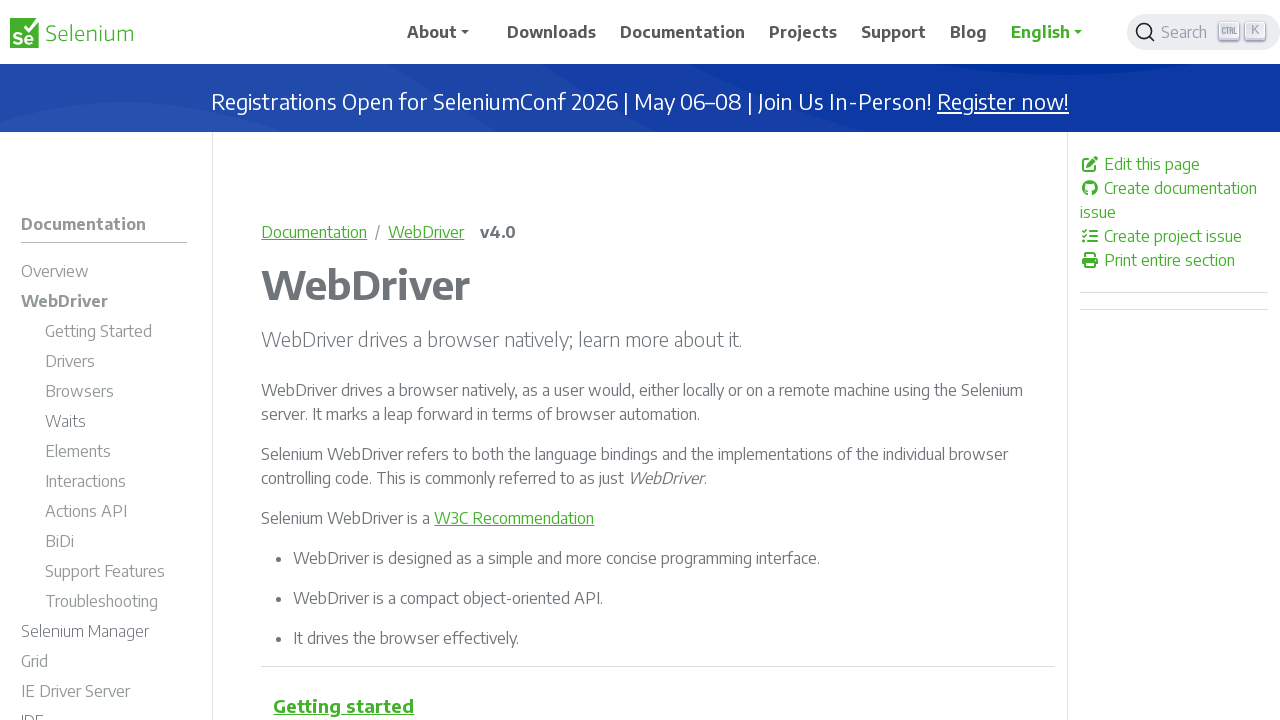

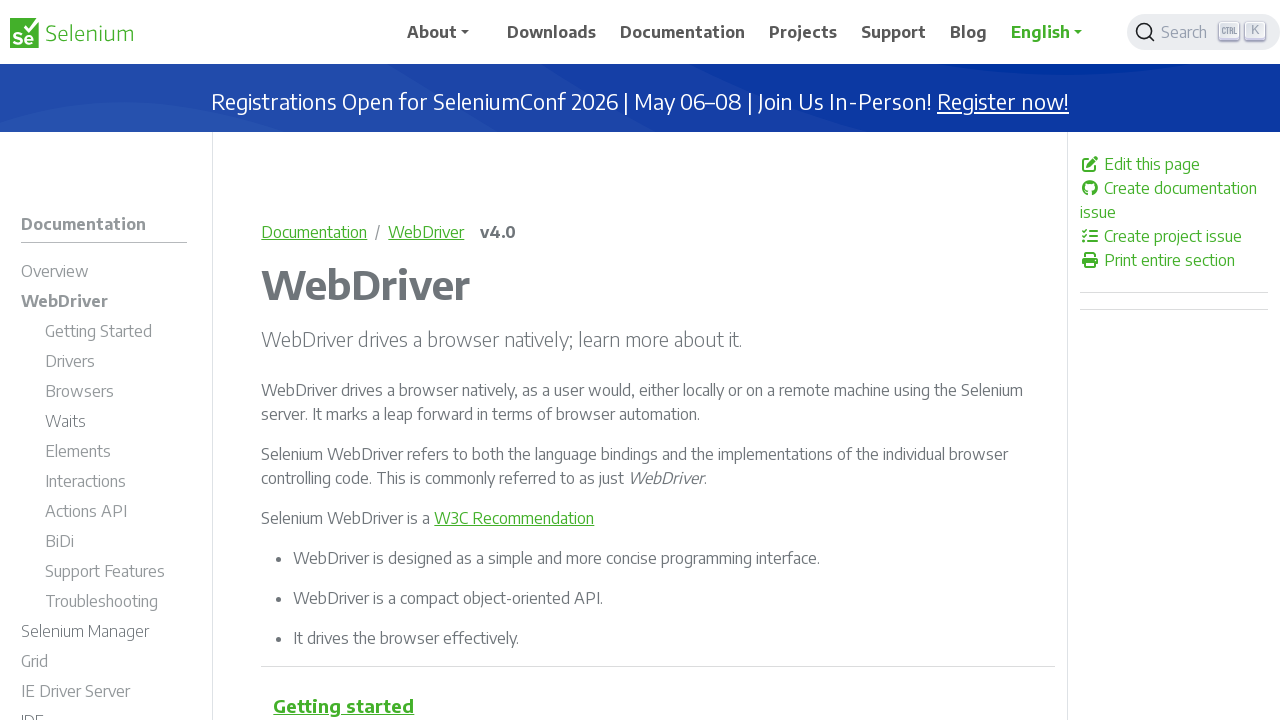